Tests navigation functionality by clicking the Next button to navigate from page 1 to page 2, verifying URL changes, content updates, and link states.

Starting URL: https://bonigarcia.dev/selenium-webdriver-java/navigation1.html

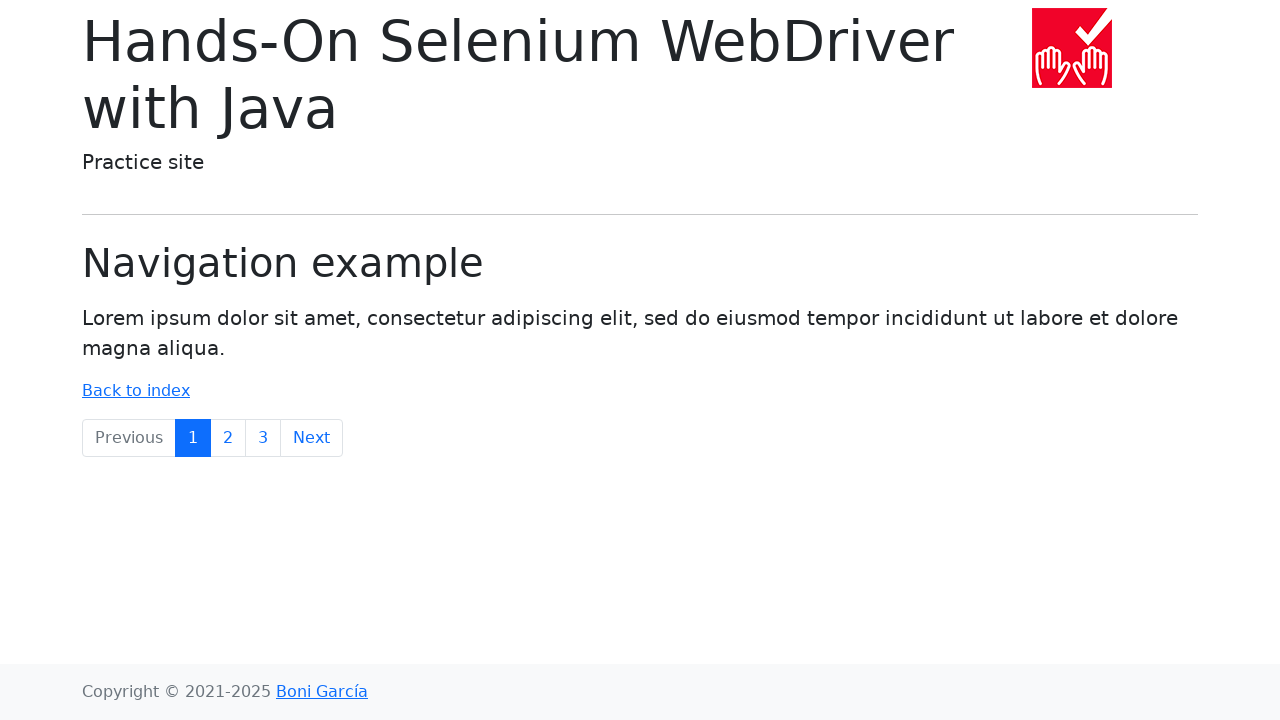

Verified 'Previous' link is visible on page 1
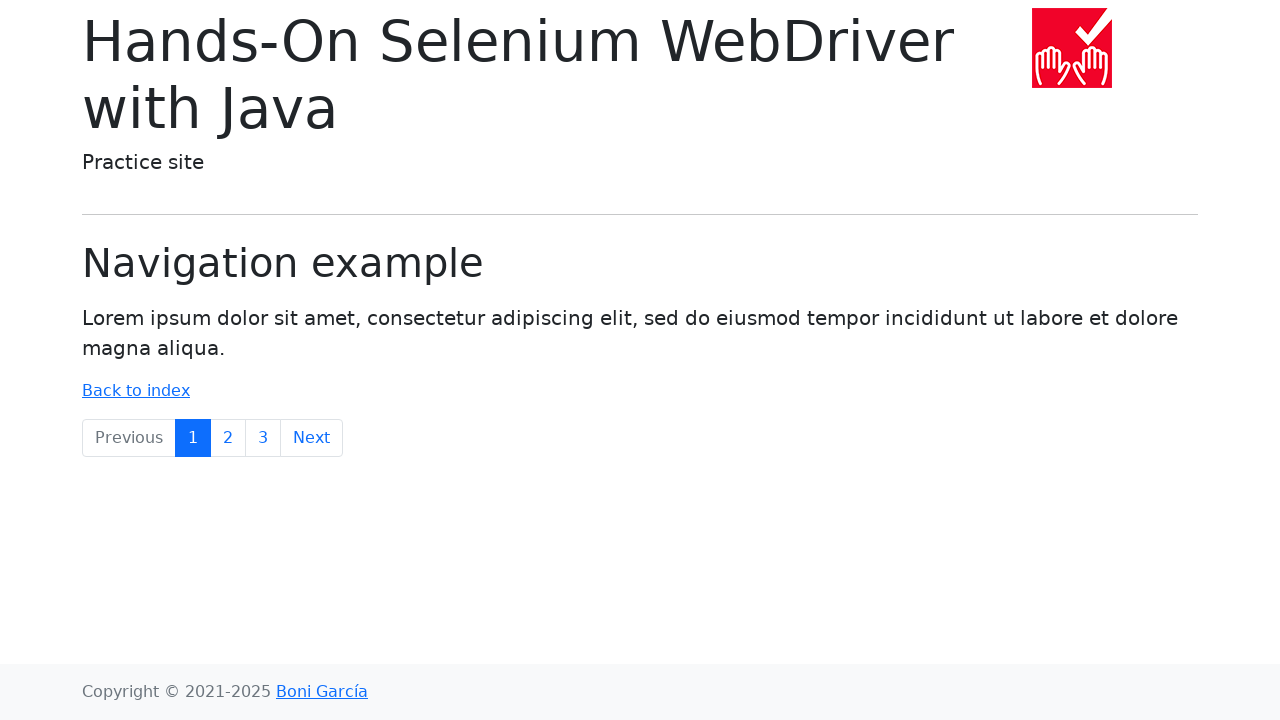

Clicked 'Next' button to navigate to page 2 at (312, 438) on internal:role=link[name="Next"i]
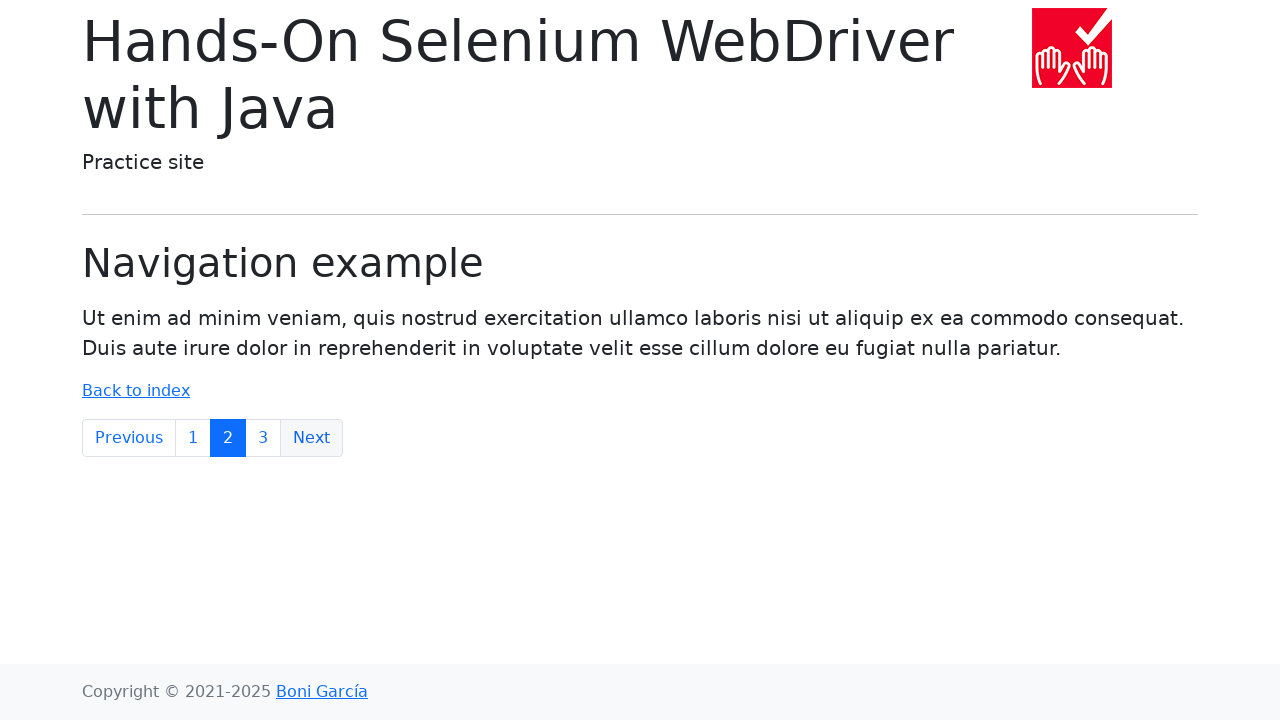

Navigation to page 2 completed - URL changed to navigation2.html
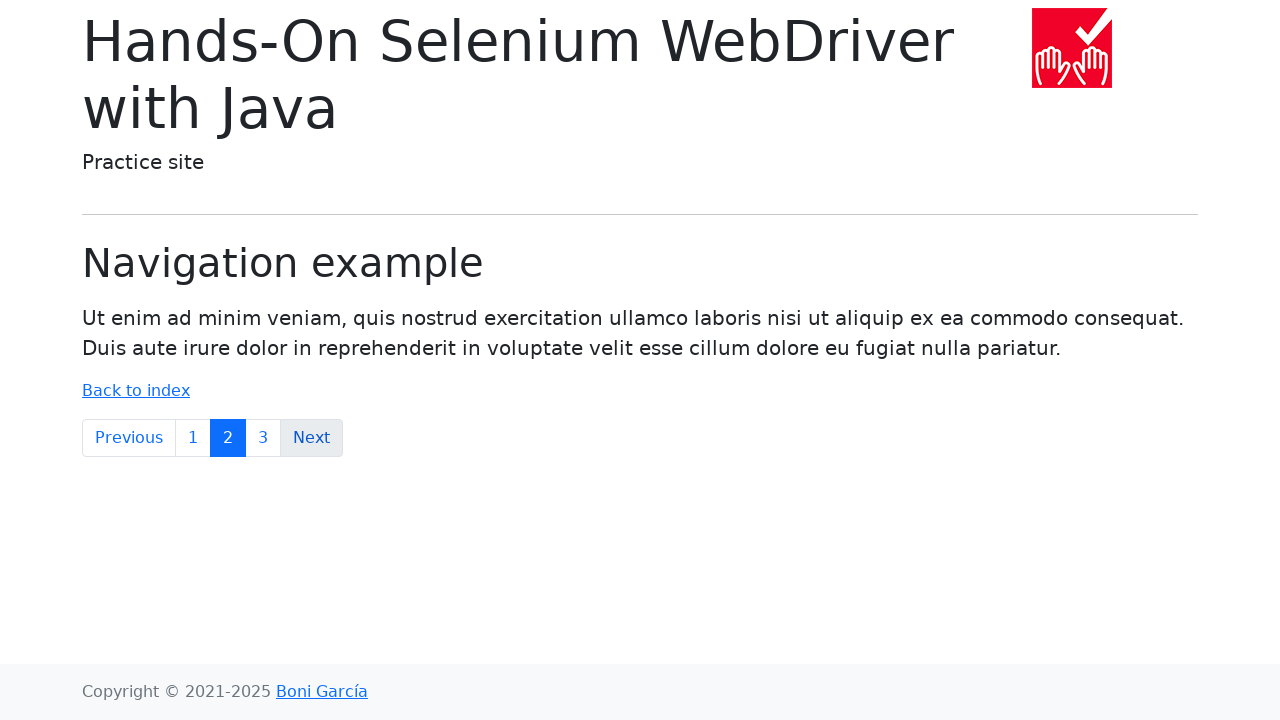

Verified page 2 content is visible with expected paragraph text
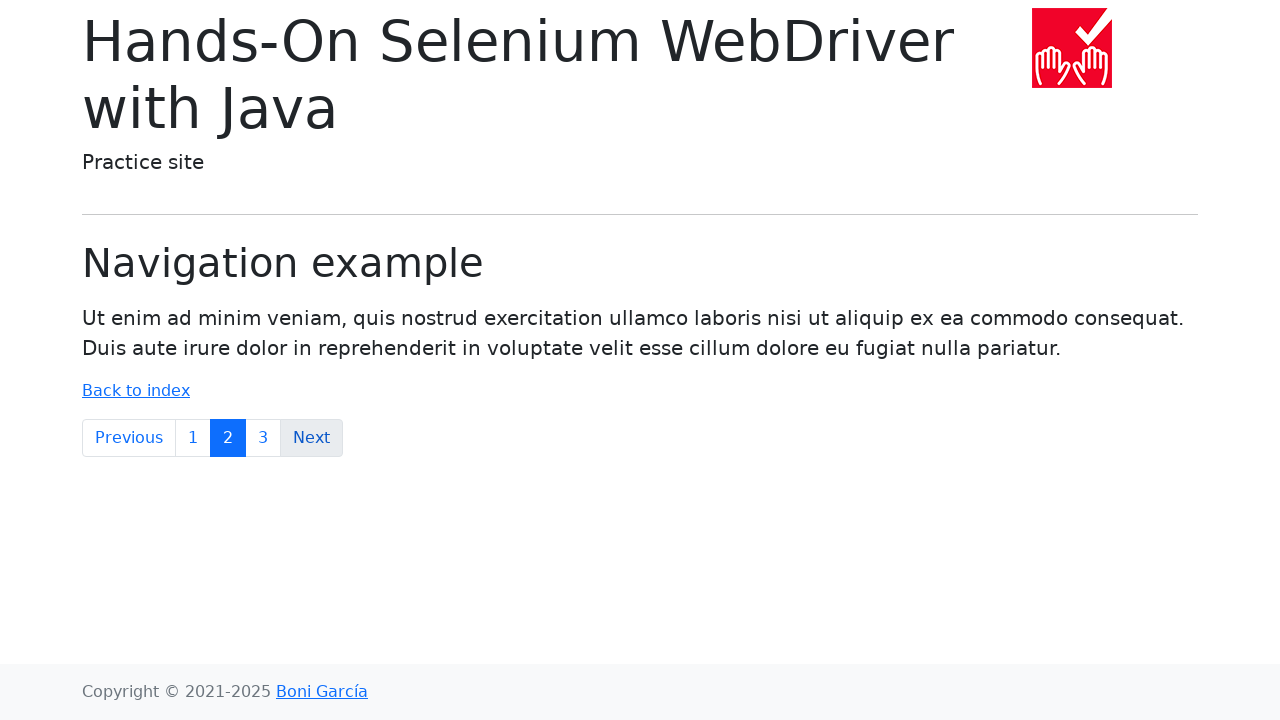

Verified 'Previous' link is now active on page 2
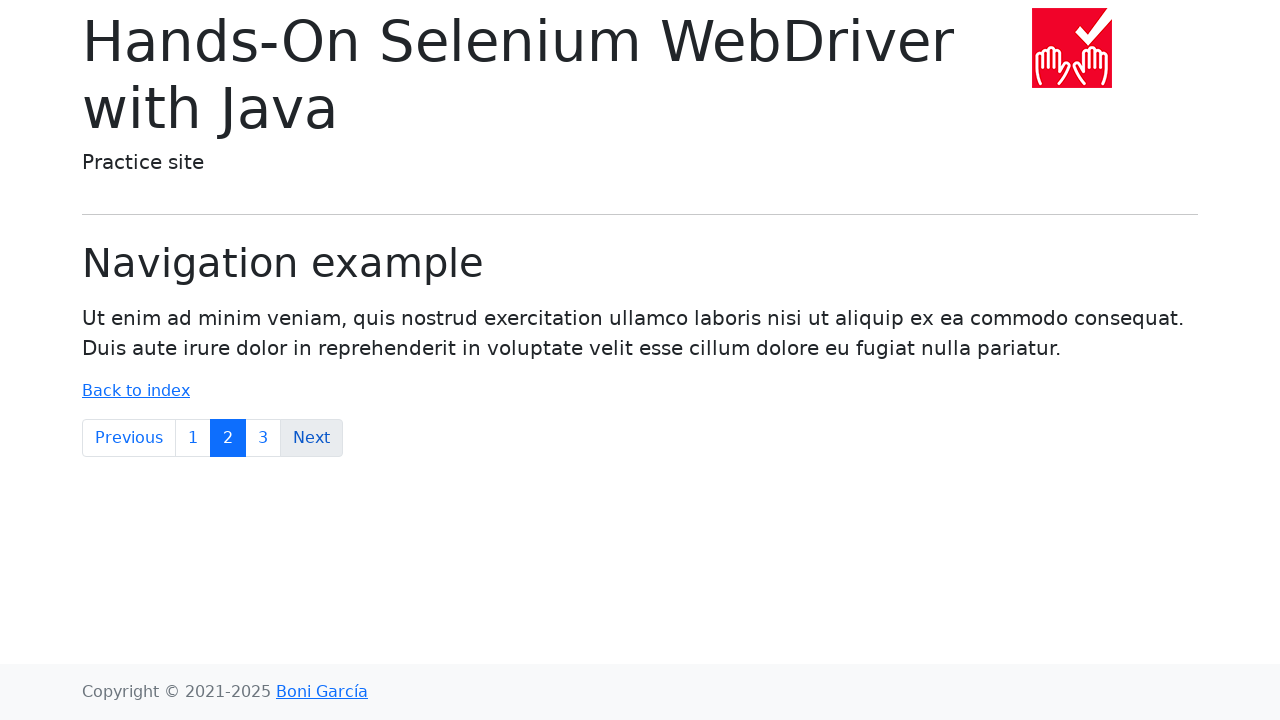

Verified page 2 link is present
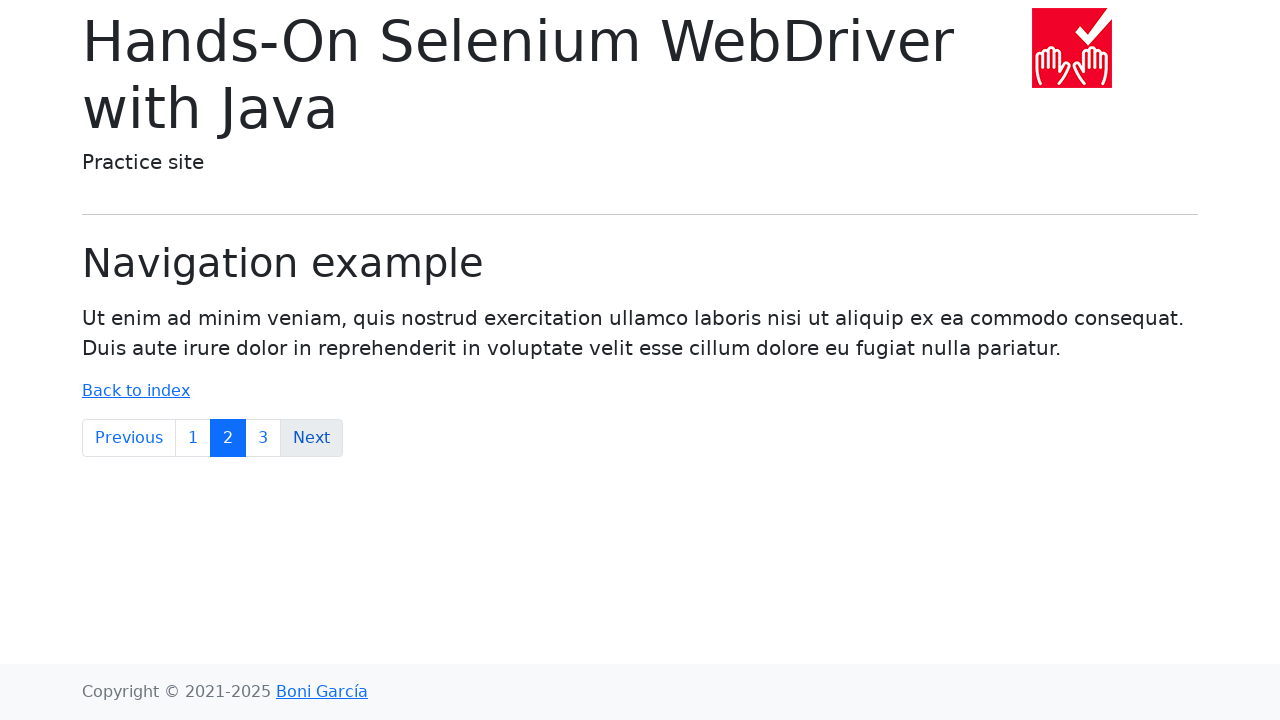

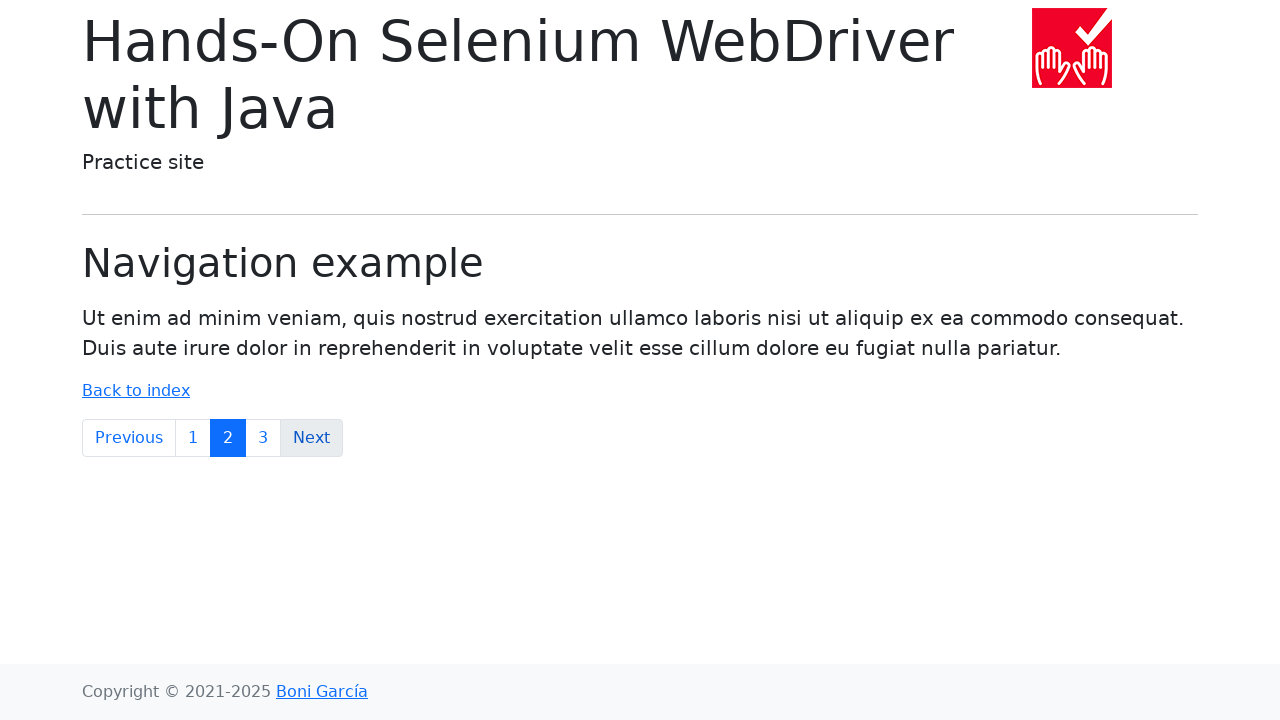